Tests keyboard input by pressing Enter key and verifying the result display

Starting URL: https://the-internet.herokuapp.com/key_presses

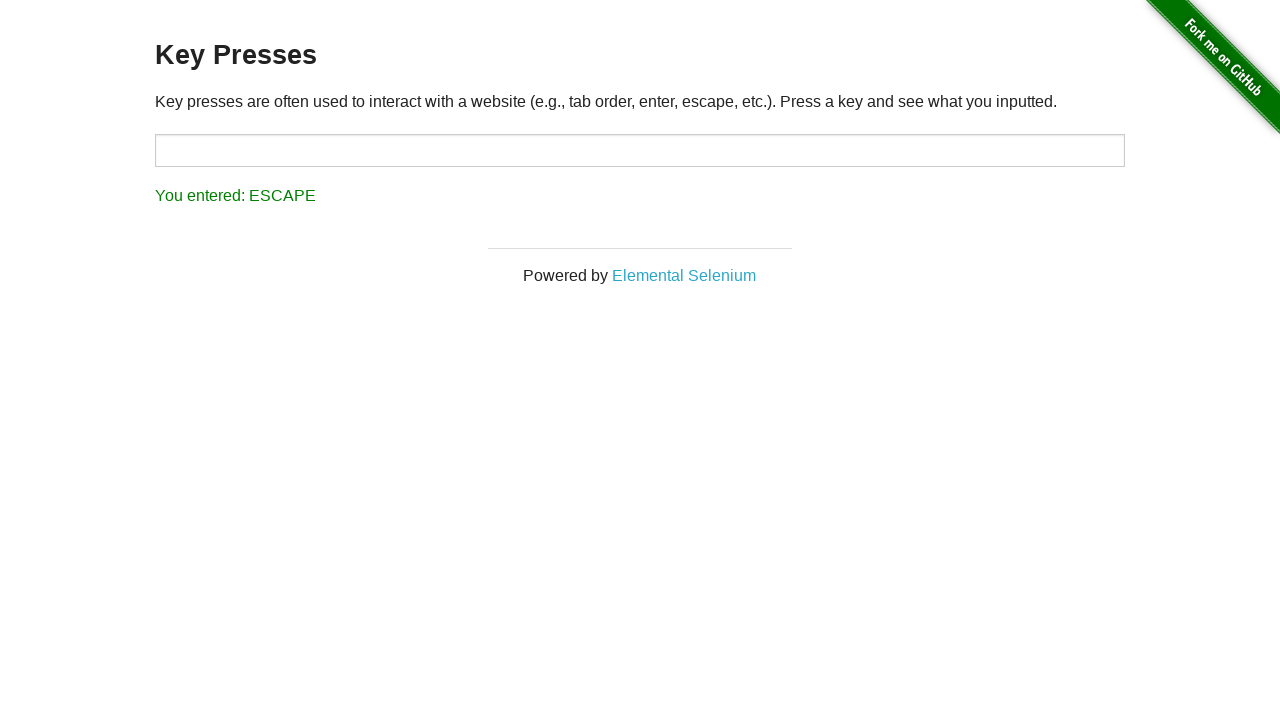

Pressed Enter key
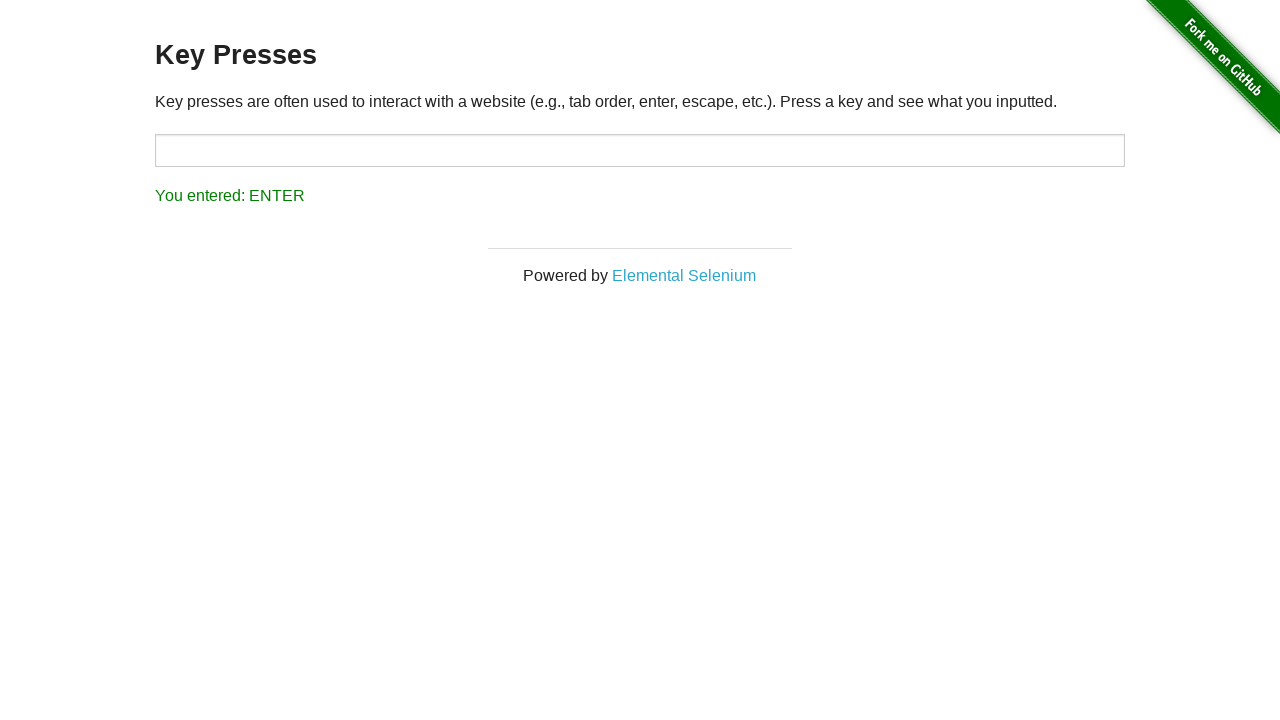

Located result element with id='result'
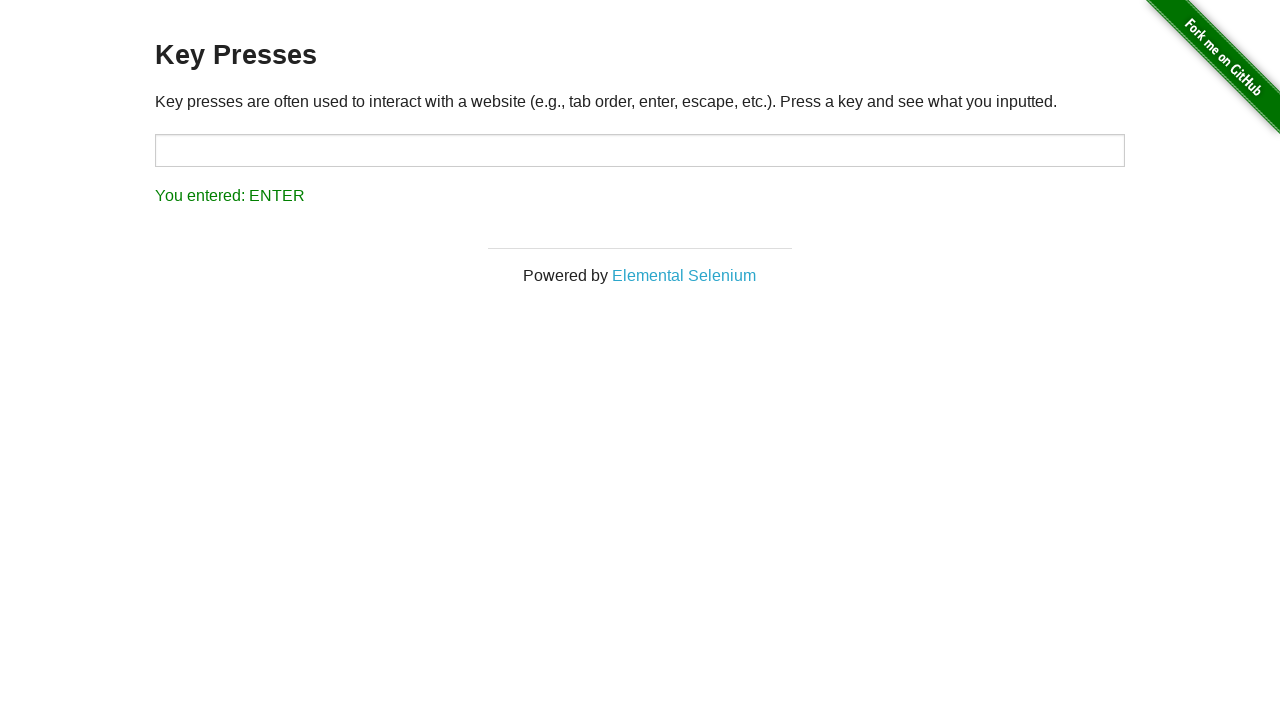

Verified result text displays 'You entered: ENTER'
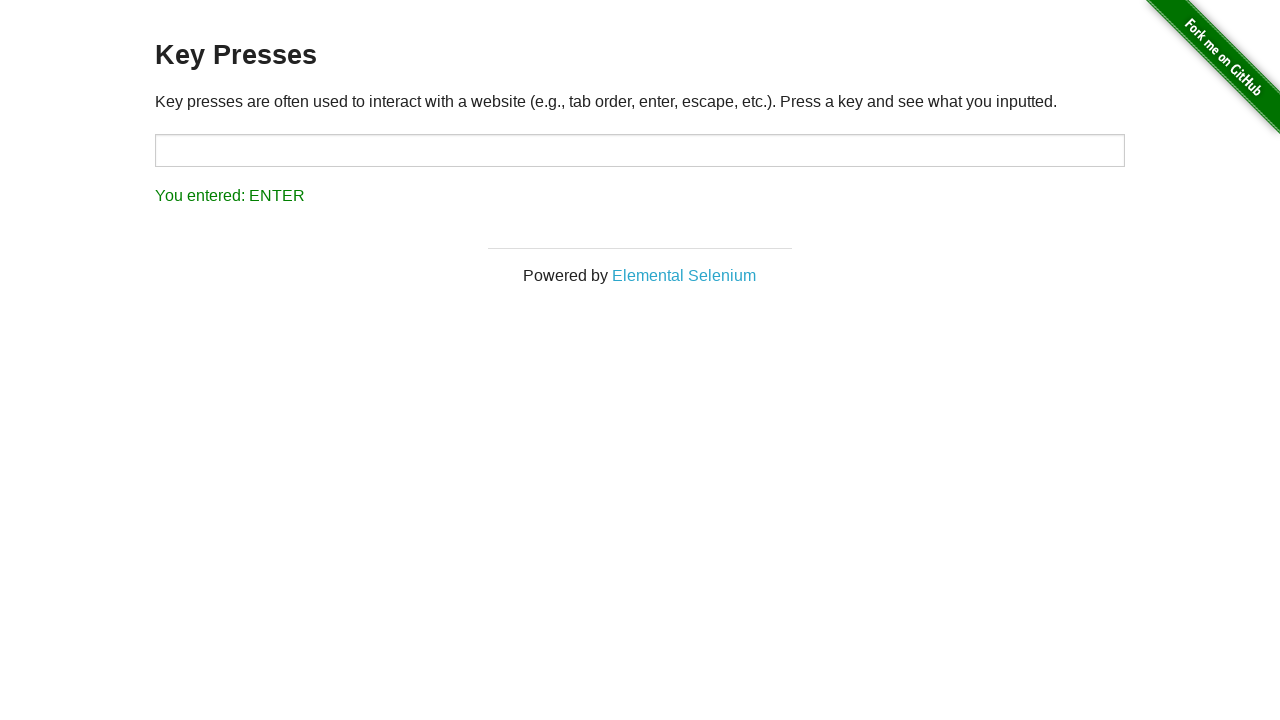

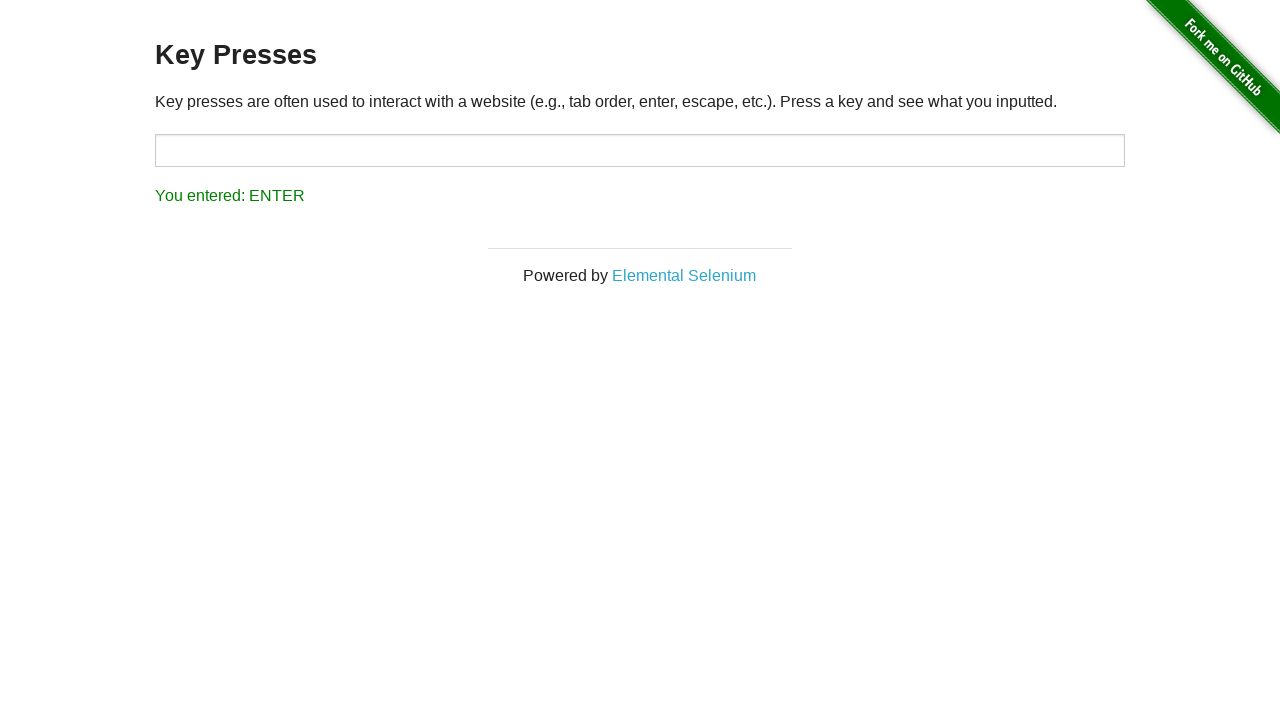